Navigates to a stock market gainers page on Rediff Money and clicks on the first table cell in the data table to navigate to a stock detail page.

Starting URL: http://money.rediff.com/gainers/bse/daily/groupa?src=gain_lose

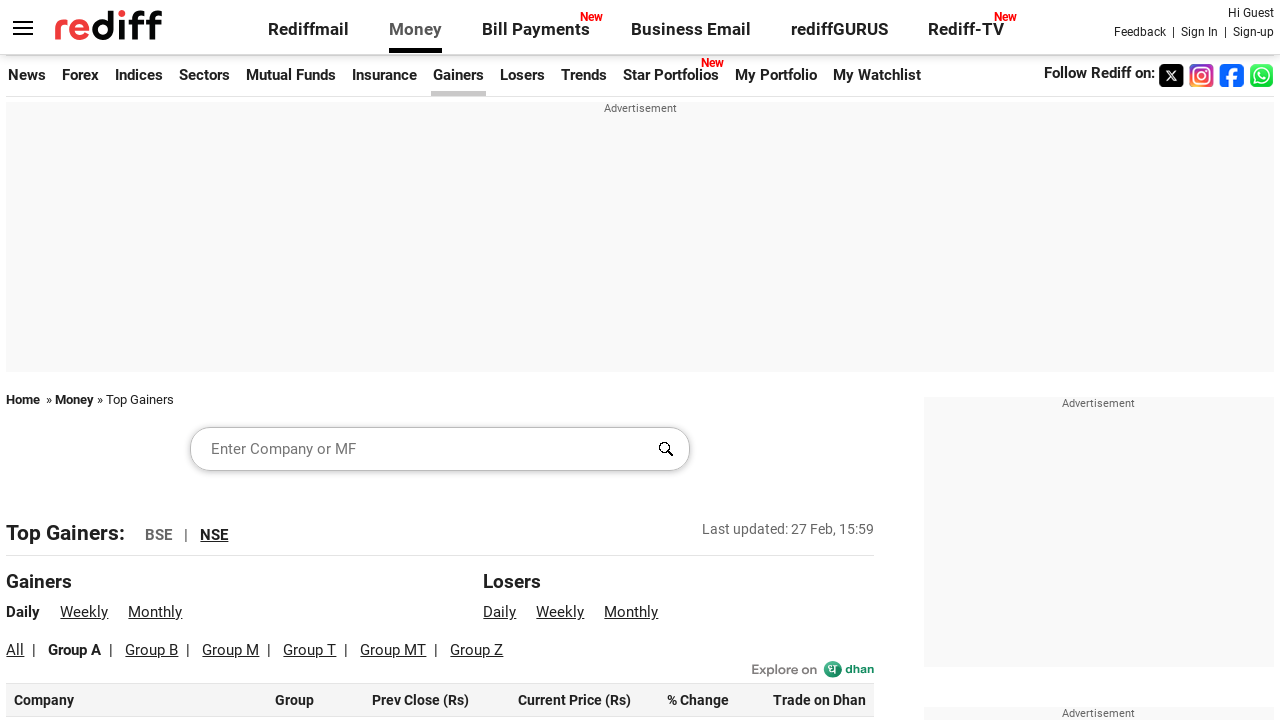

Stock market gainers table loaded on Rediff Money BSE page
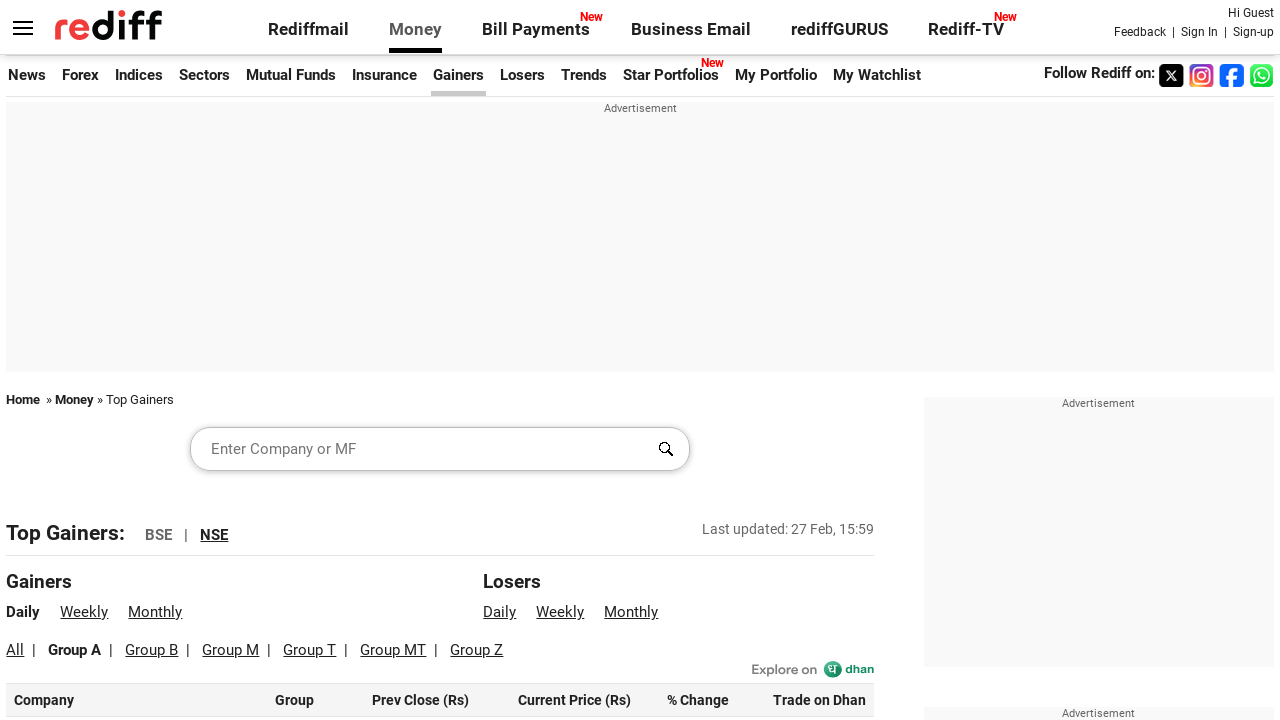

Clicked on first table cell in gainers data table at (136, 704) on #leftcontainer > table:first-of-type tbody tr:first-child td:first-child
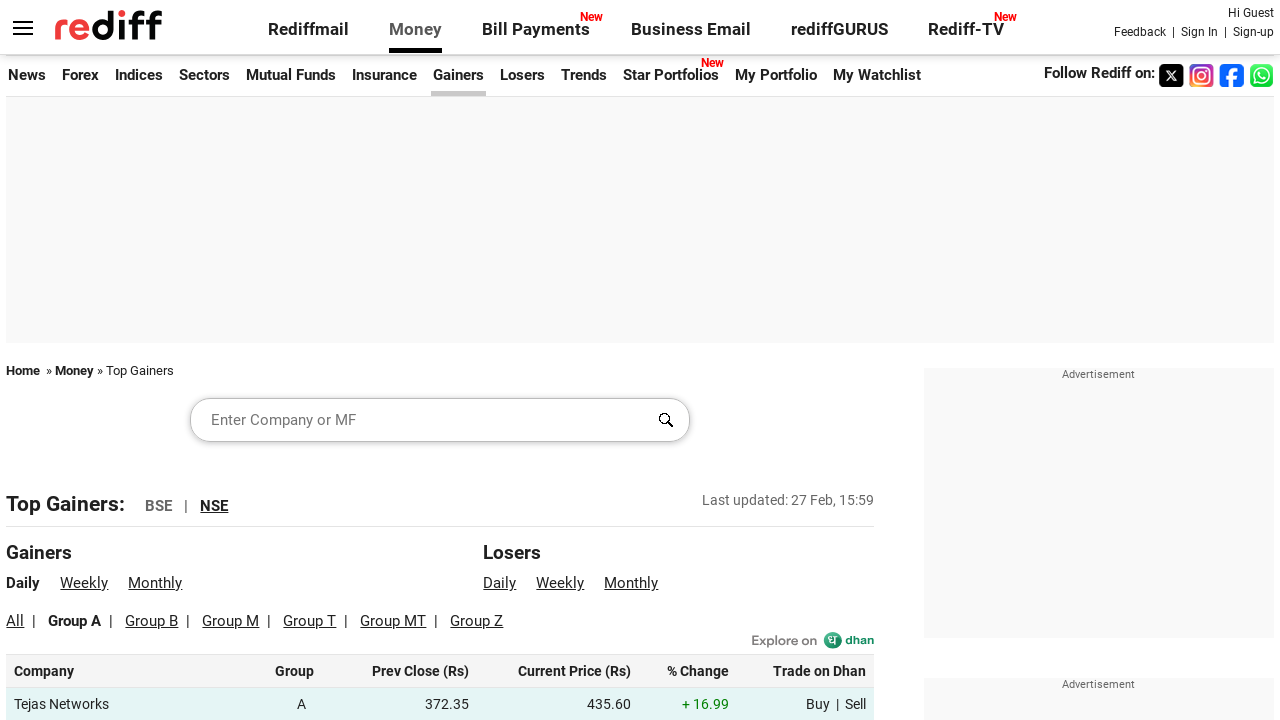

Navigated to stock detail page and network idle
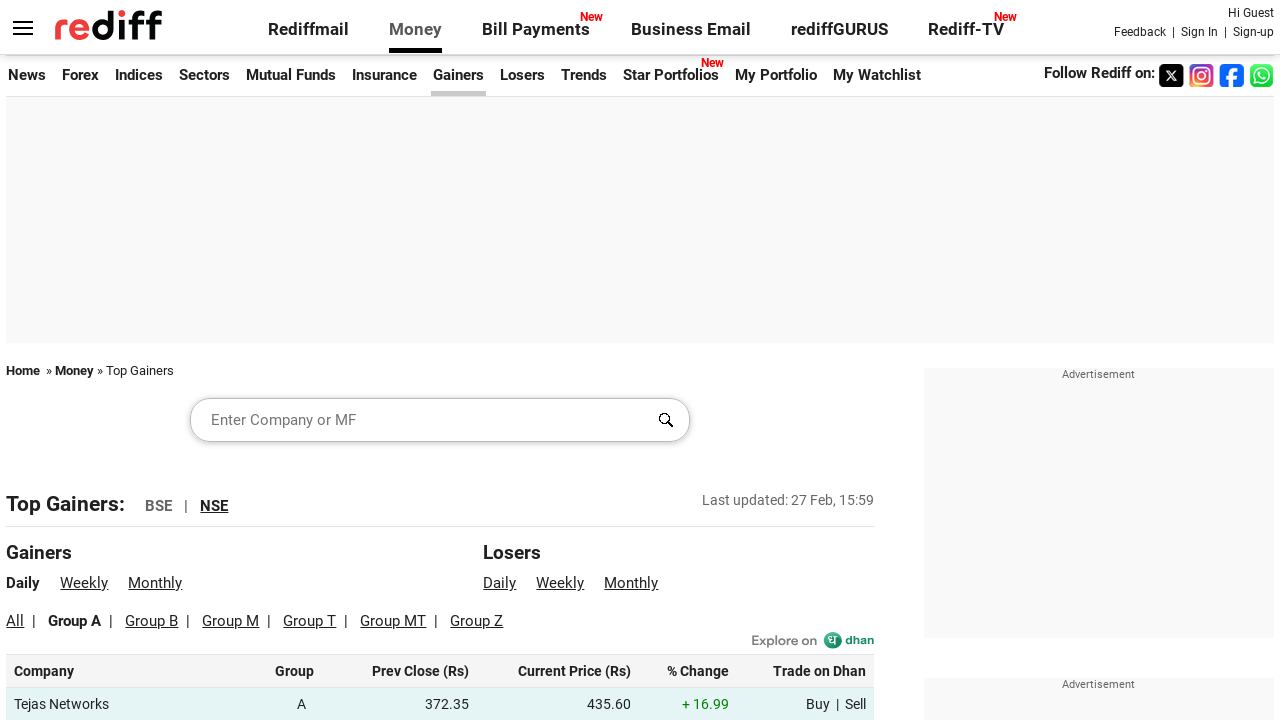

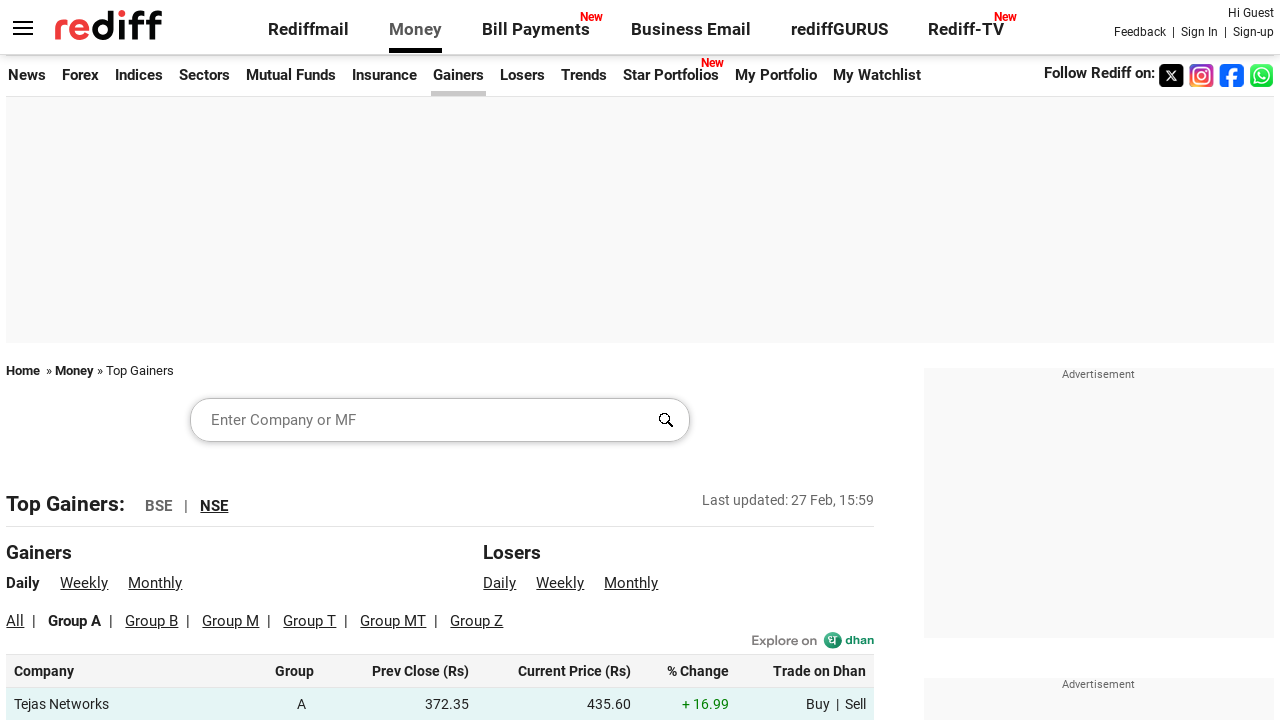